Tests that clicking the TodoMVC hyperlink navigates to the main TodoMVC website

Starting URL: https://todomvc.com/examples/javascript-es6/dist/

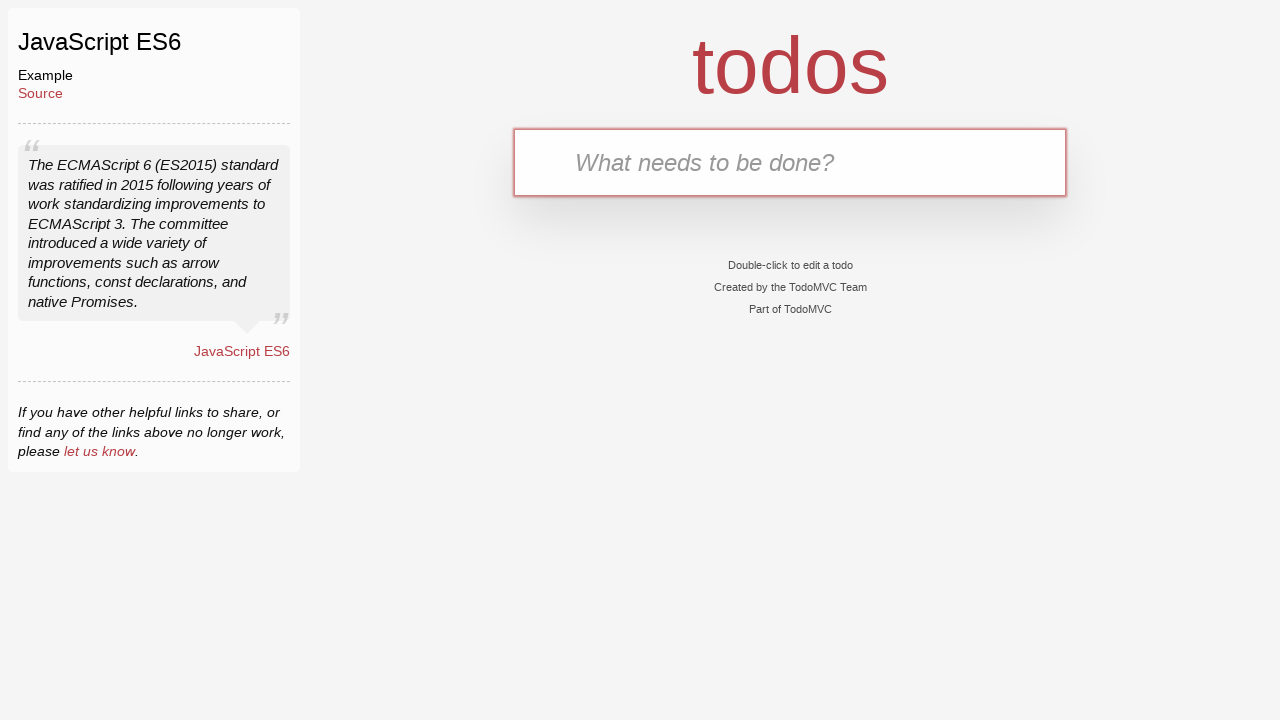

Clicked on TodoMVC hyperlink at (808, 309) on internal:role=link[name="TodoMVC"i]
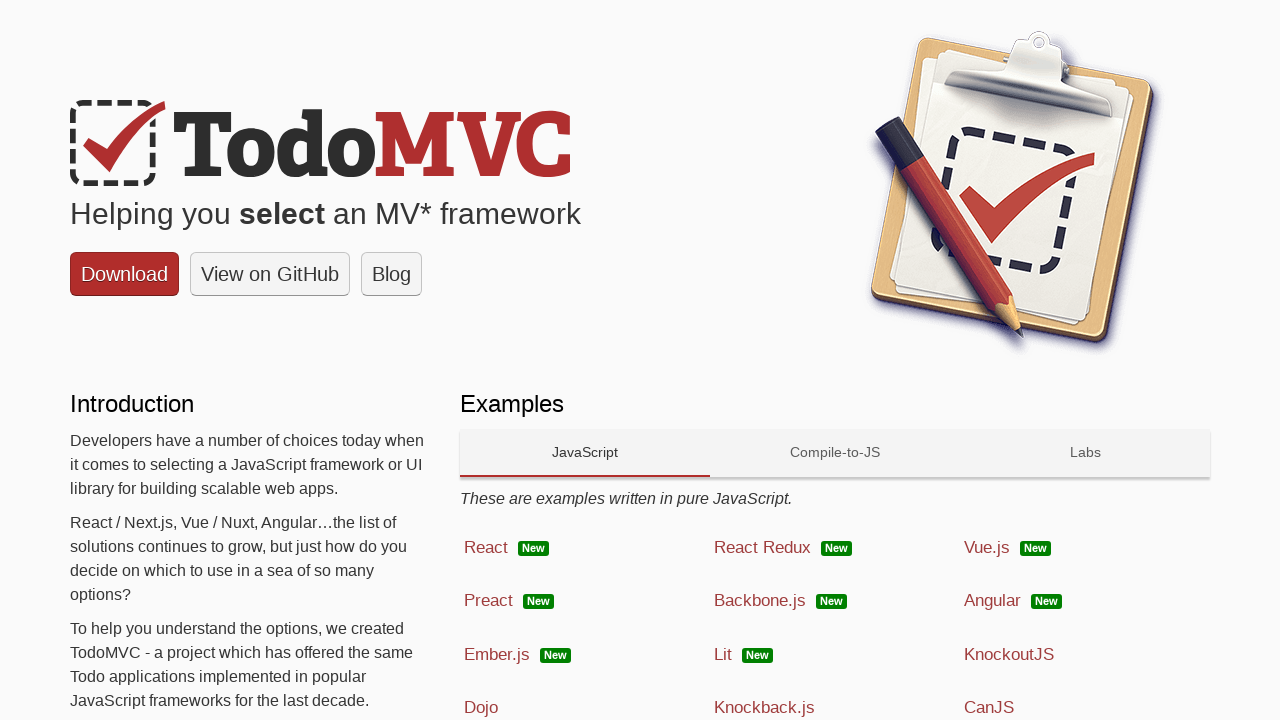

Verified page title is 'TodoMVC'
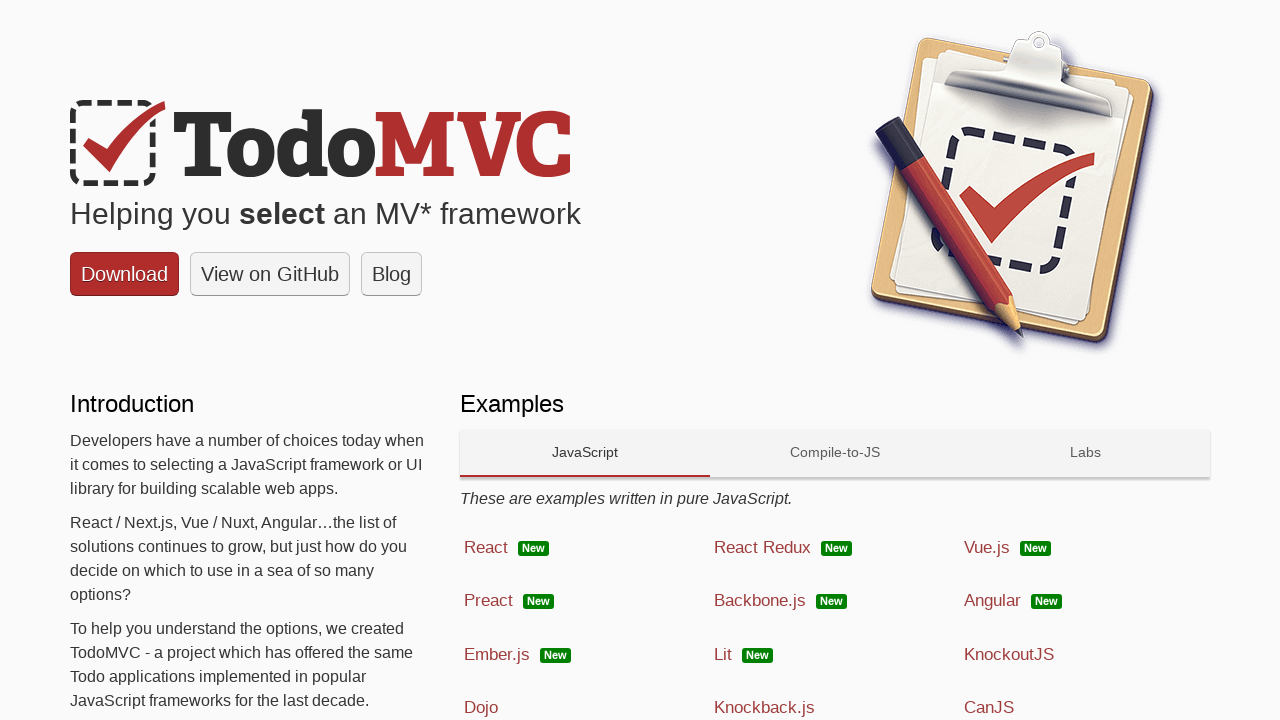

Verified URL navigated to https://todomvc.com/
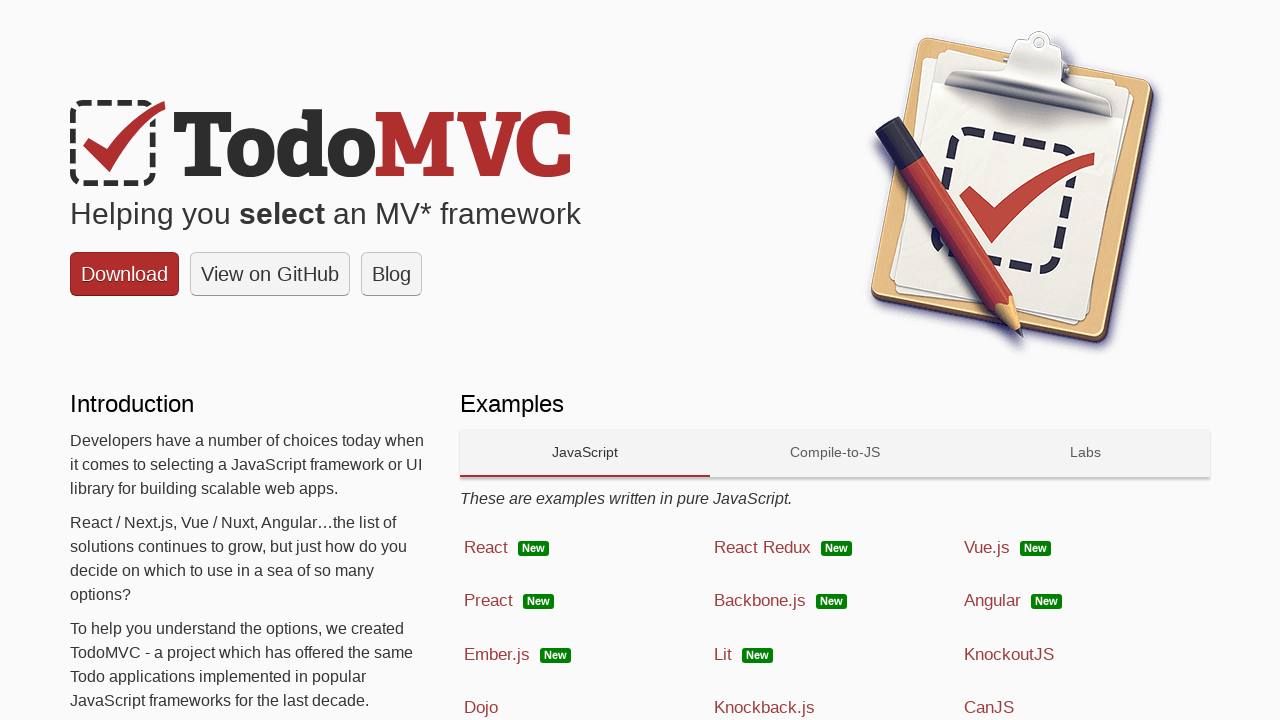

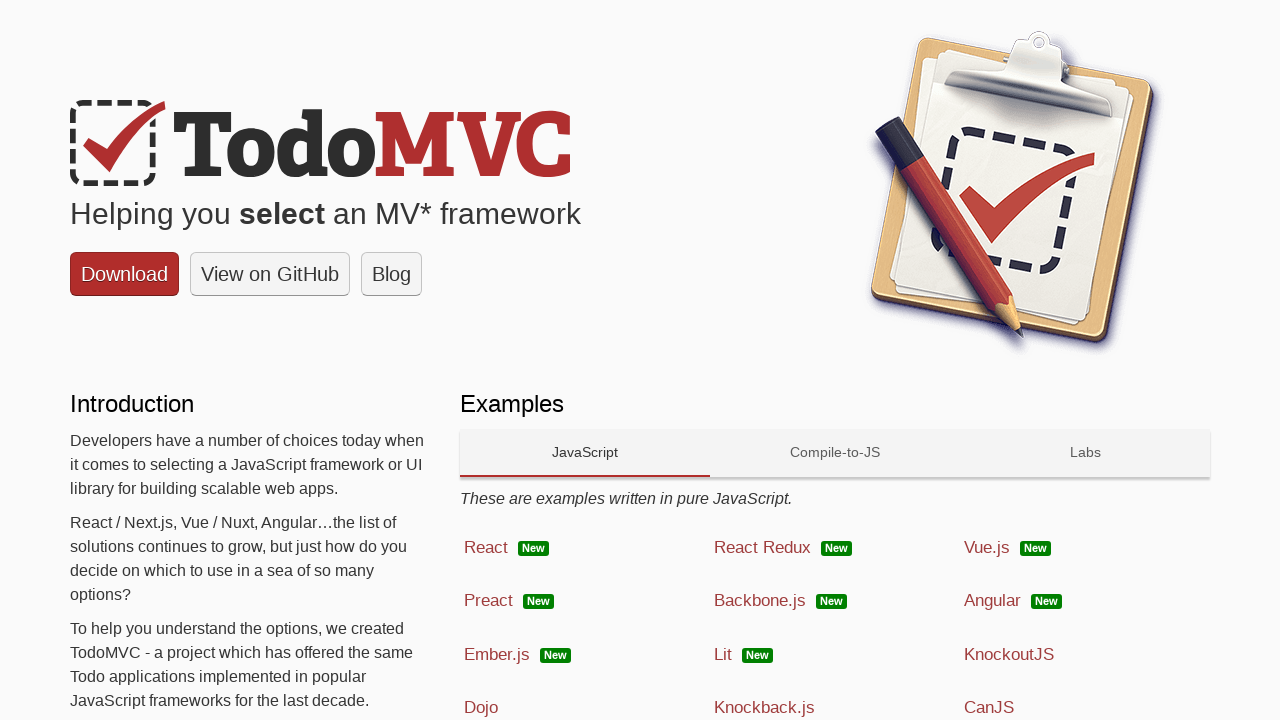